Tests jQuery UI datepicker widget by clicking on the date input field, navigating to the next month, and selecting a specific date

Starting URL: http://jqueryui.com/resources/demos/datepicker/default.html

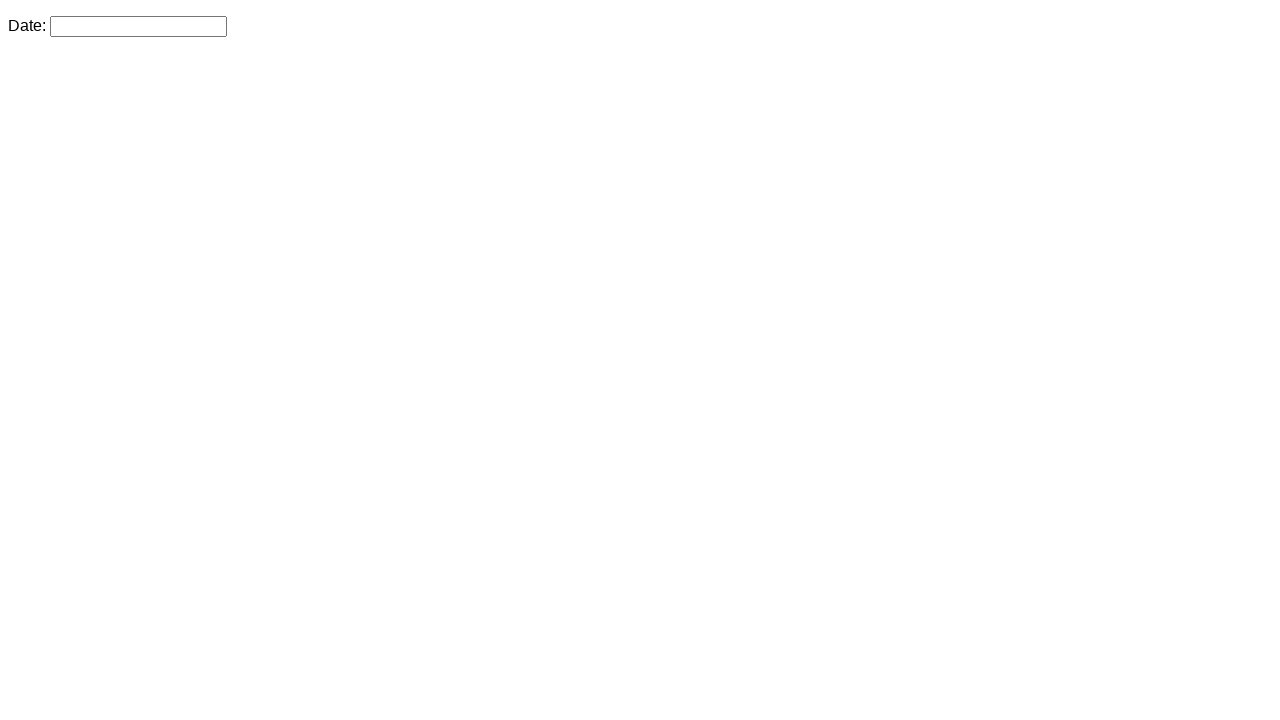

Clicked on the date input field to open the datepicker at (138, 26) on #datepicker
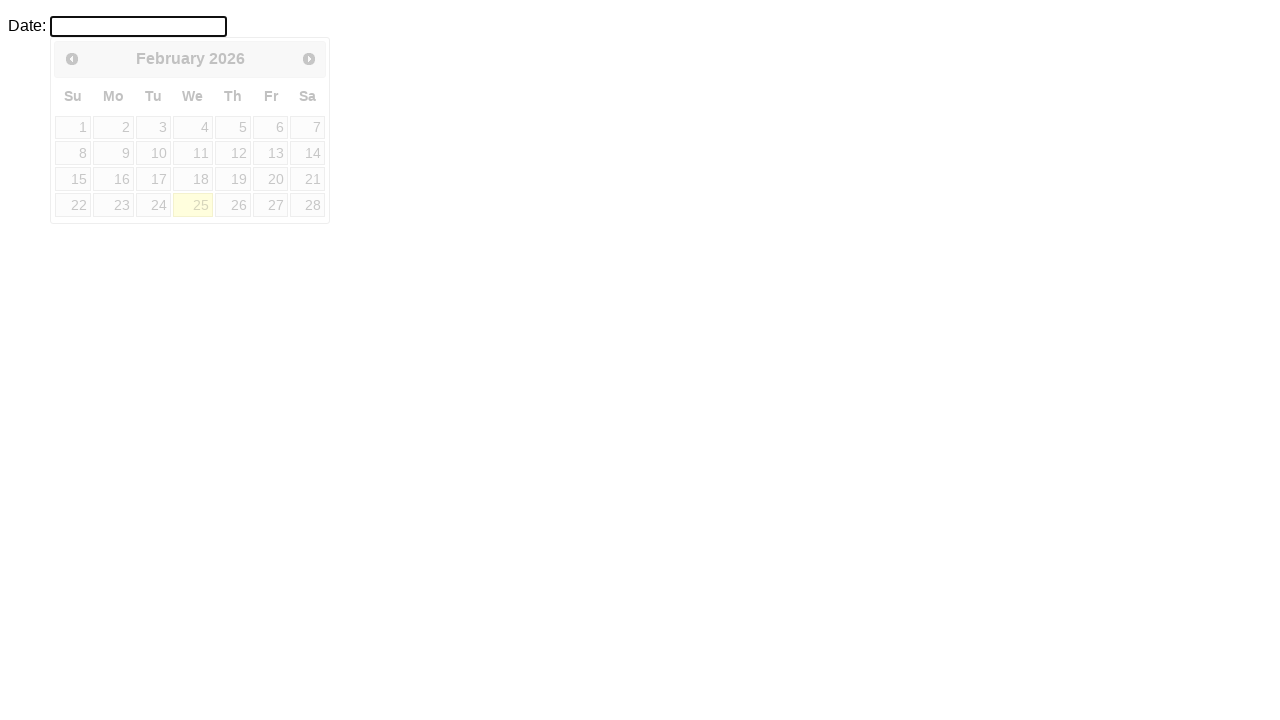

Clicked the 'Next' button to navigate to the next month at (309, 59) on xpath=//div[@id='ui-datepicker-div']/div/a[@data-handler='next']
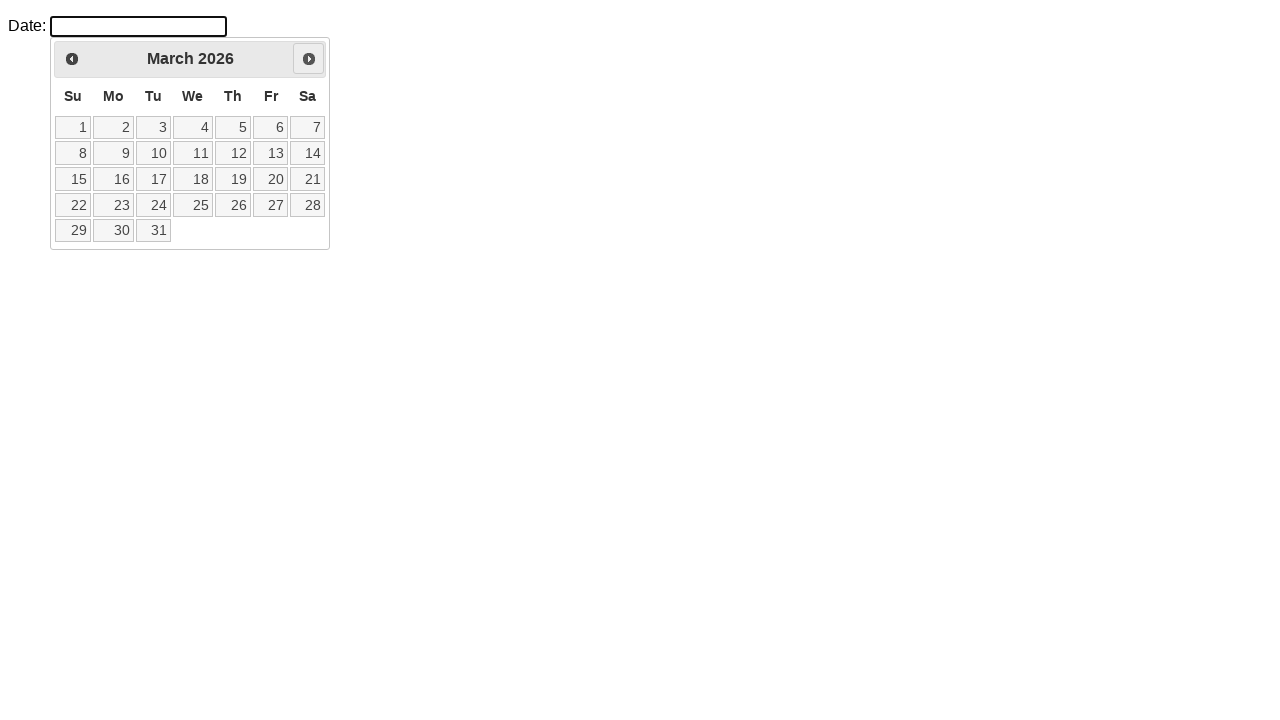

Waited for the calendar to update
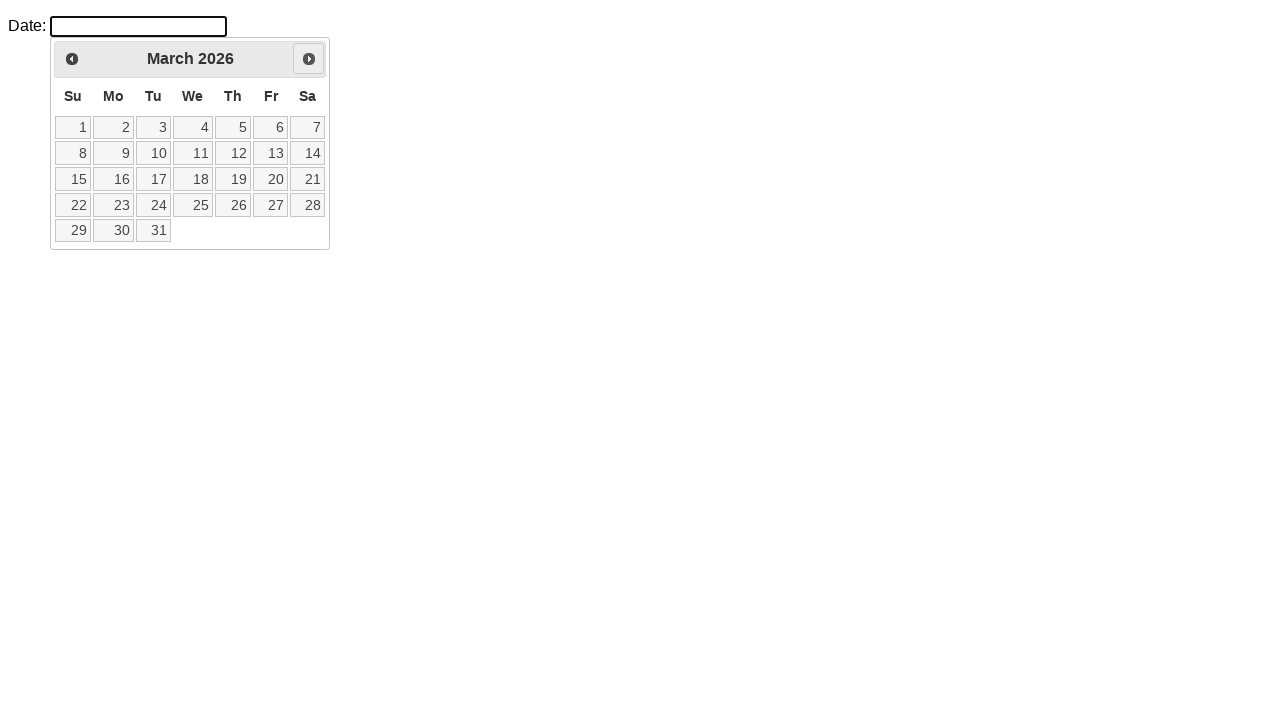

Clicked on a specific date (3rd row, 5th column in the calendar grid) at (233, 179) on xpath=//div[@id='ui-datepicker-div']/table/tbody/tr[3]/td[5]/a
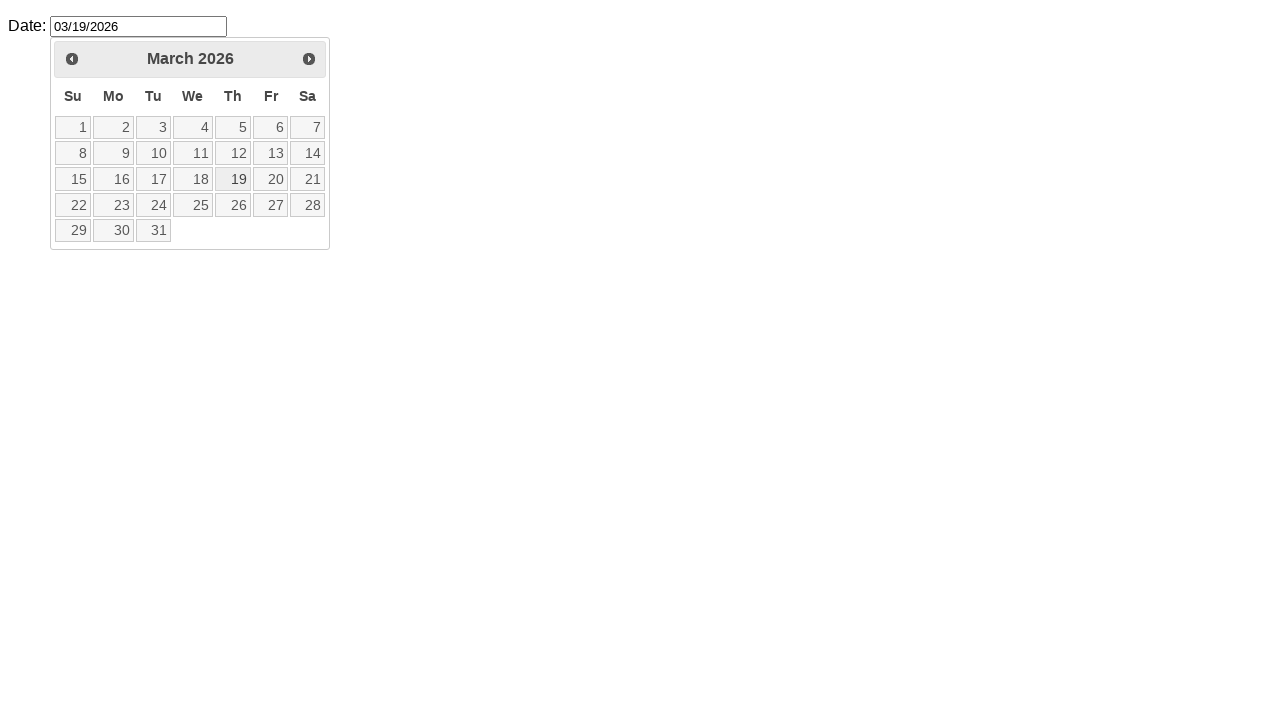

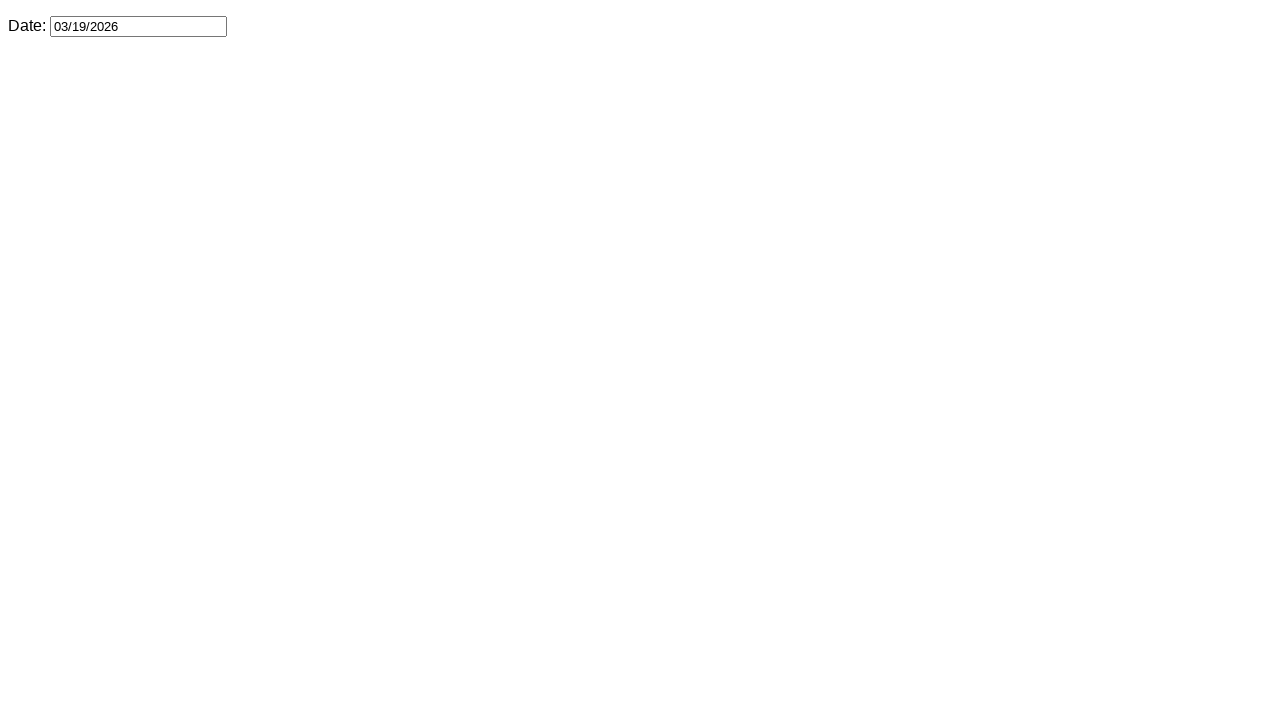